Tests dropdown menu interaction by clicking the dropdown button, opening each link in a new tab, switching to Facebook tab, and filling in the email field

Starting URL: http://omayo.blogspot.com/

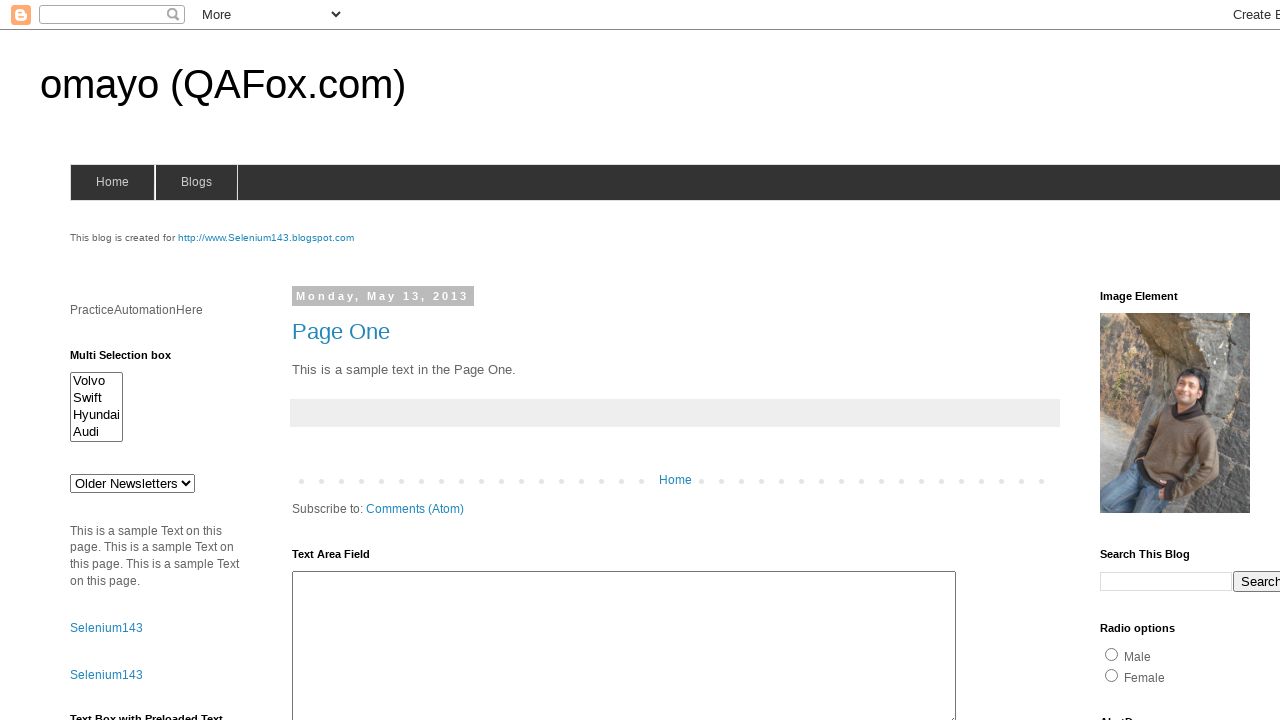

Clicked dropdown button to open menu at (1227, 360) on .dropbtn
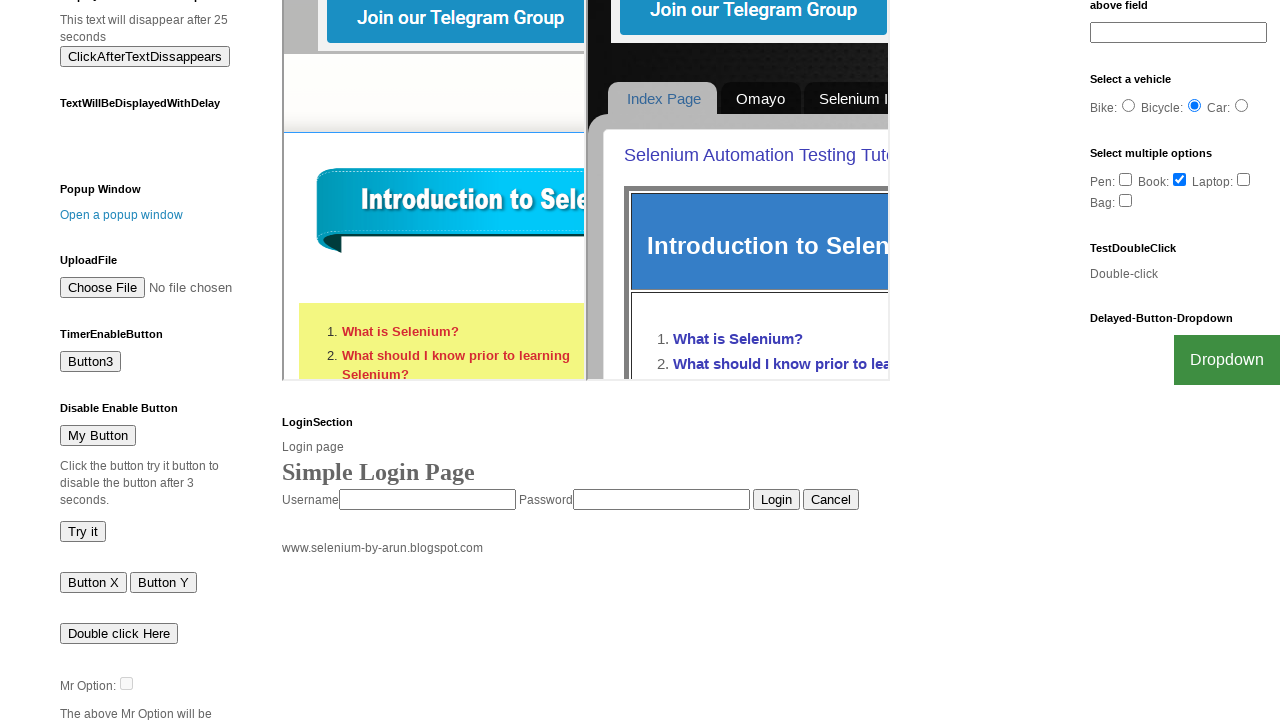

Dropdown items became visible
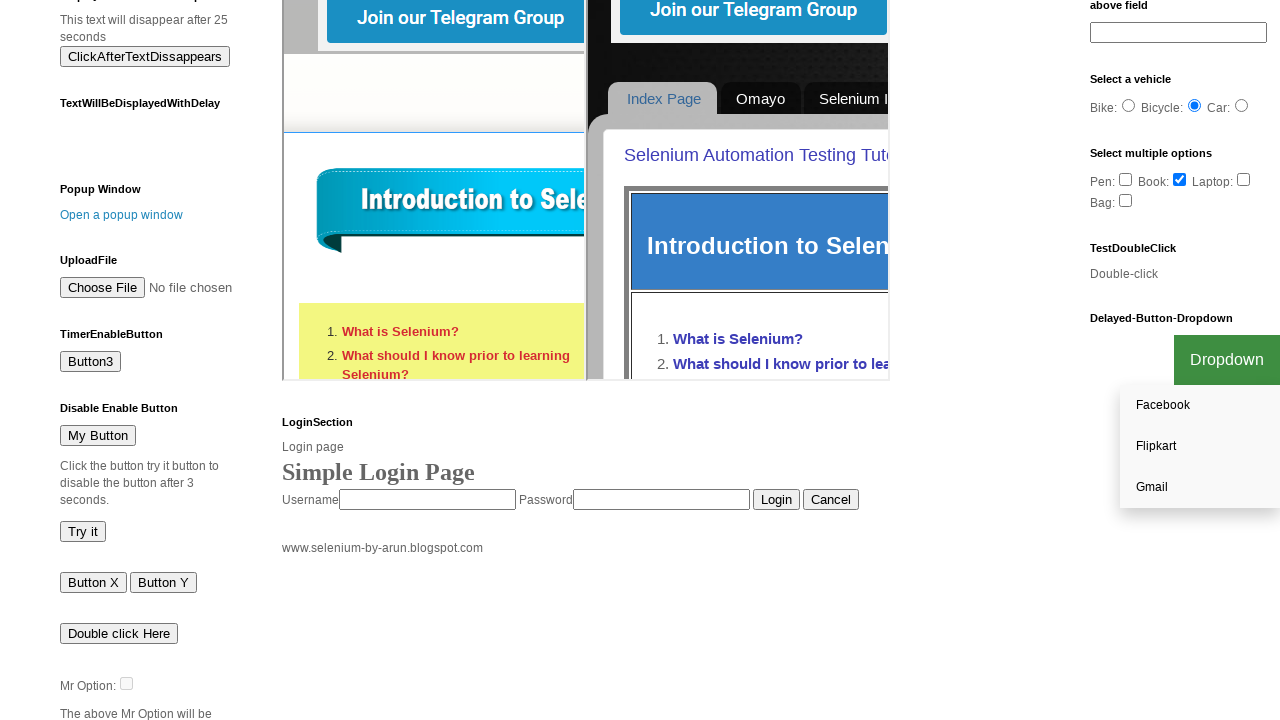

Retrieved all dropdown links
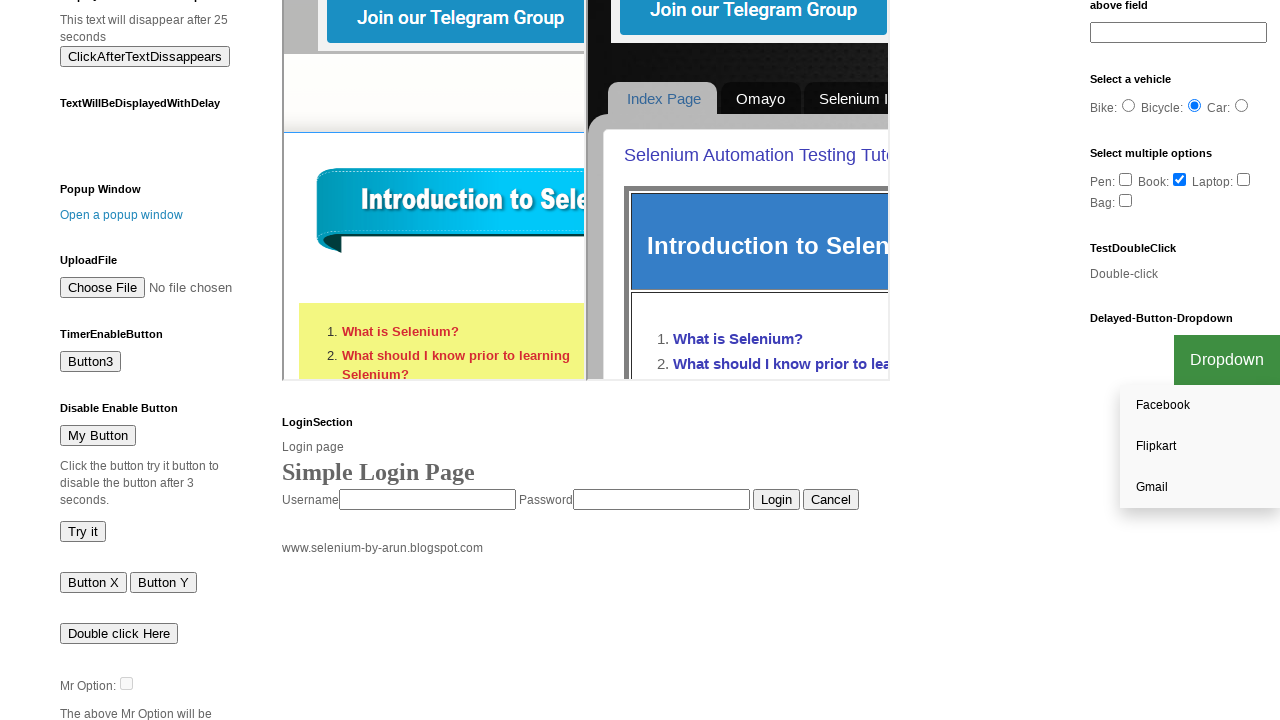

Opened dropdown link in new tab at (1200, 406) on #myDropdown>a >> nth=0
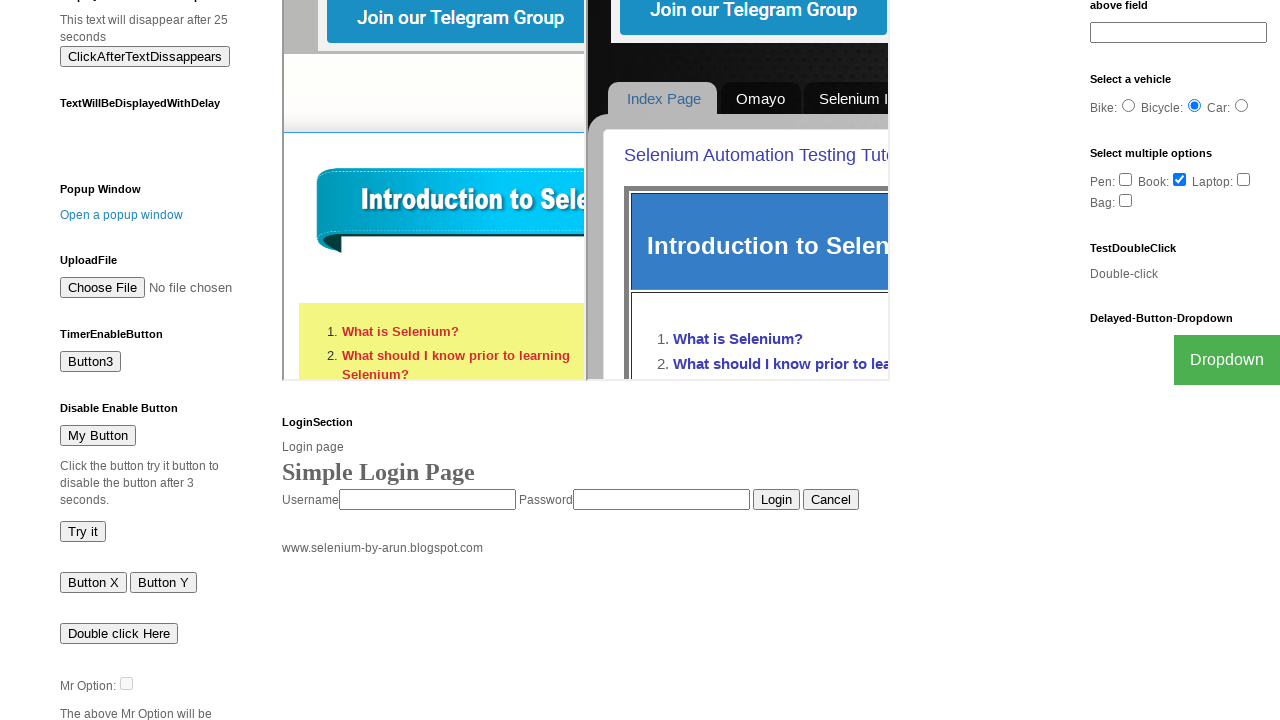

Clicked dropdown button to reopen menu at (1227, 360) on .dropbtn
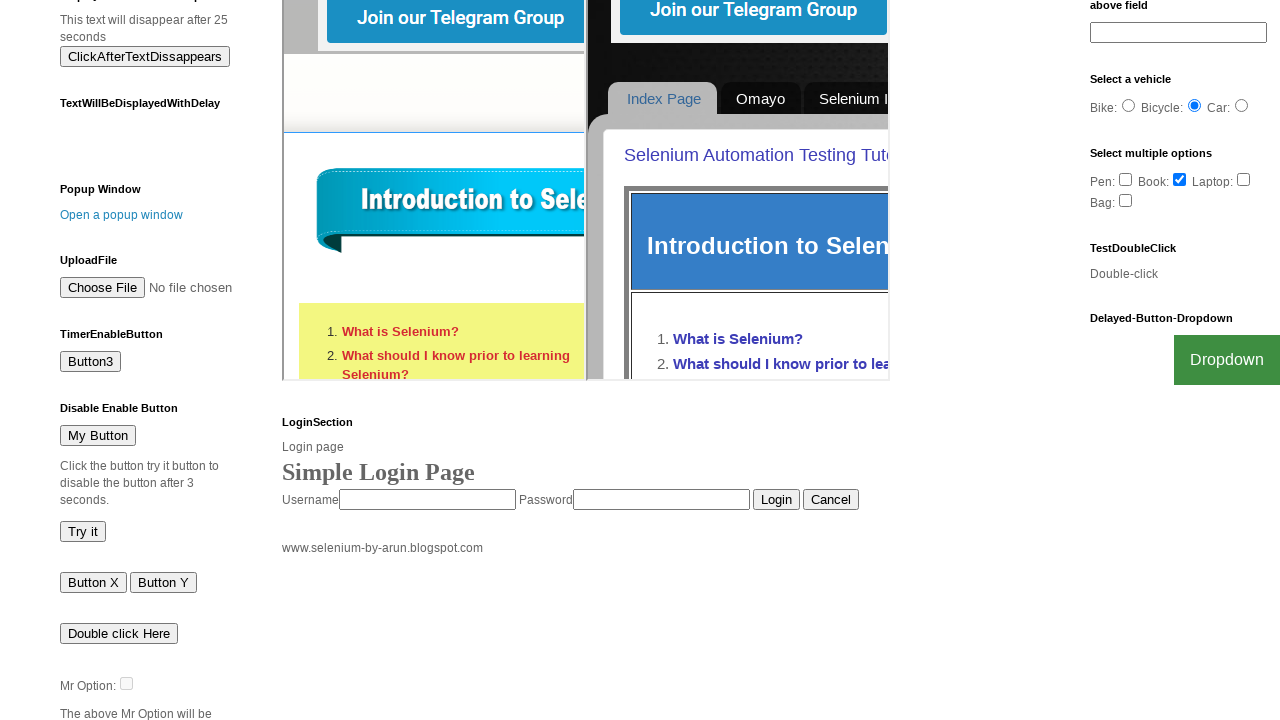

Dropdown items became visible again
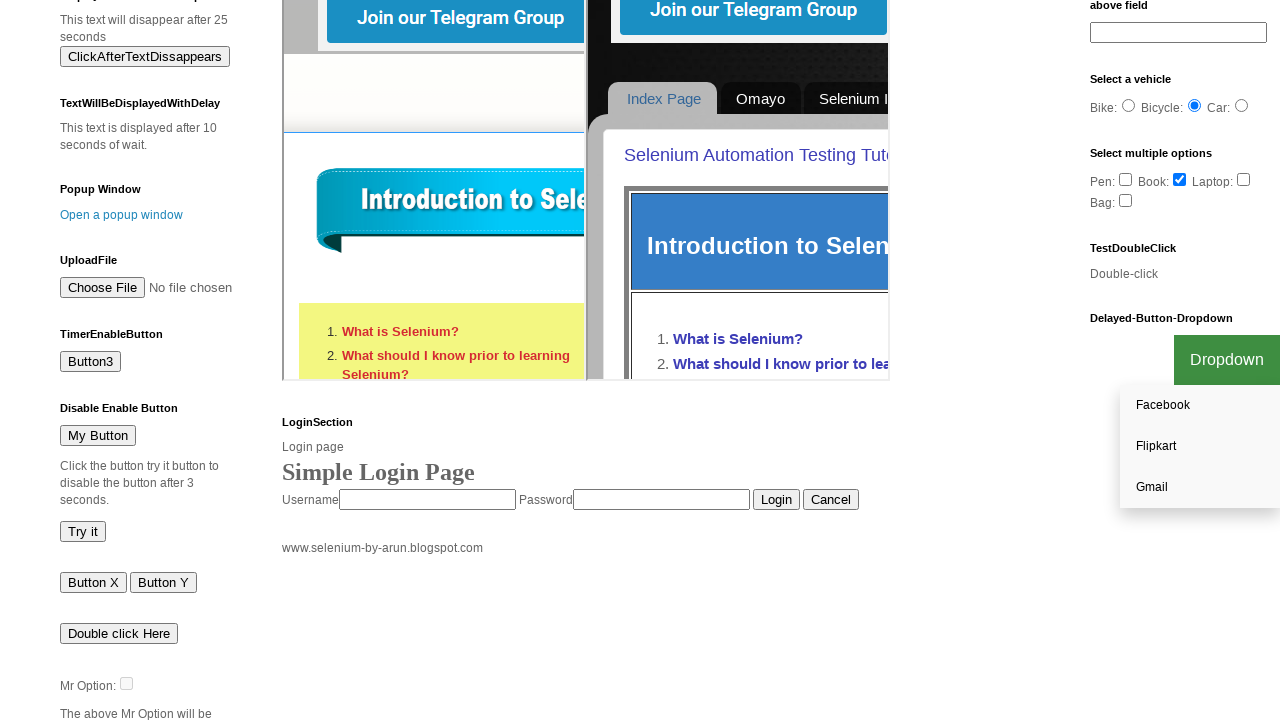

Opened dropdown link in new tab at (1200, 447) on #myDropdown>a >> nth=1
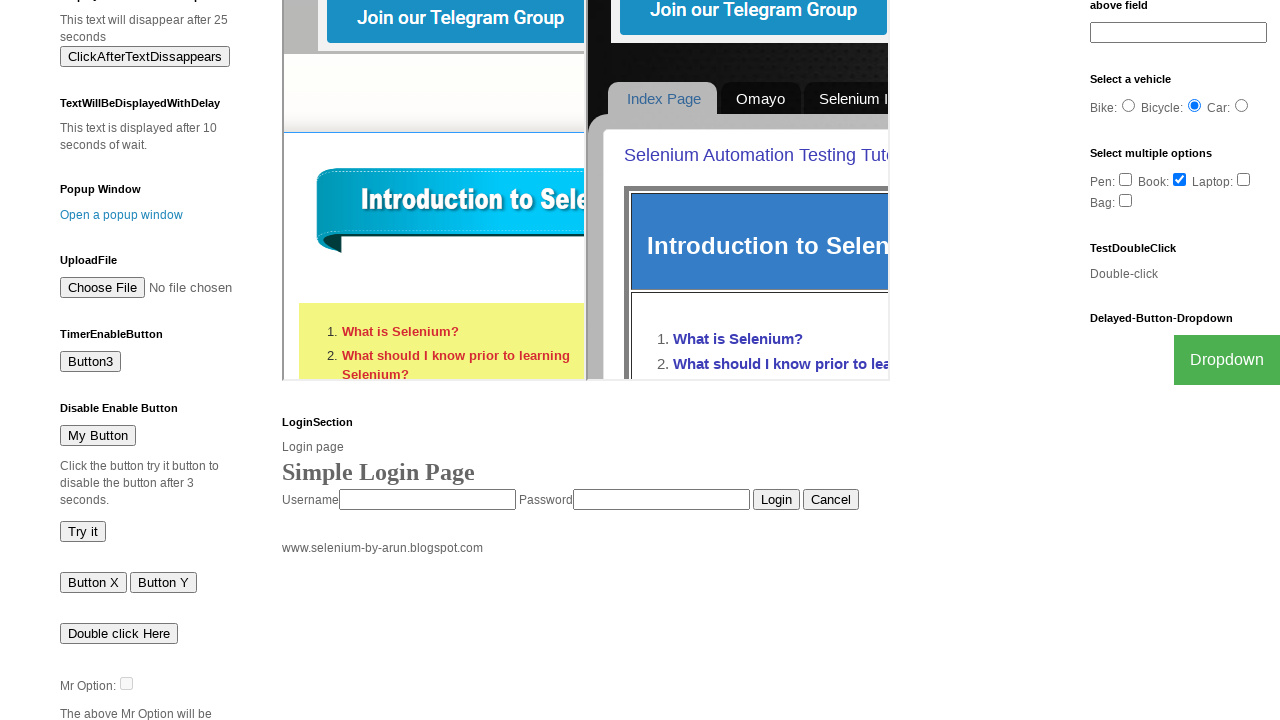

Clicked dropdown button to reopen menu at (1227, 360) on .dropbtn
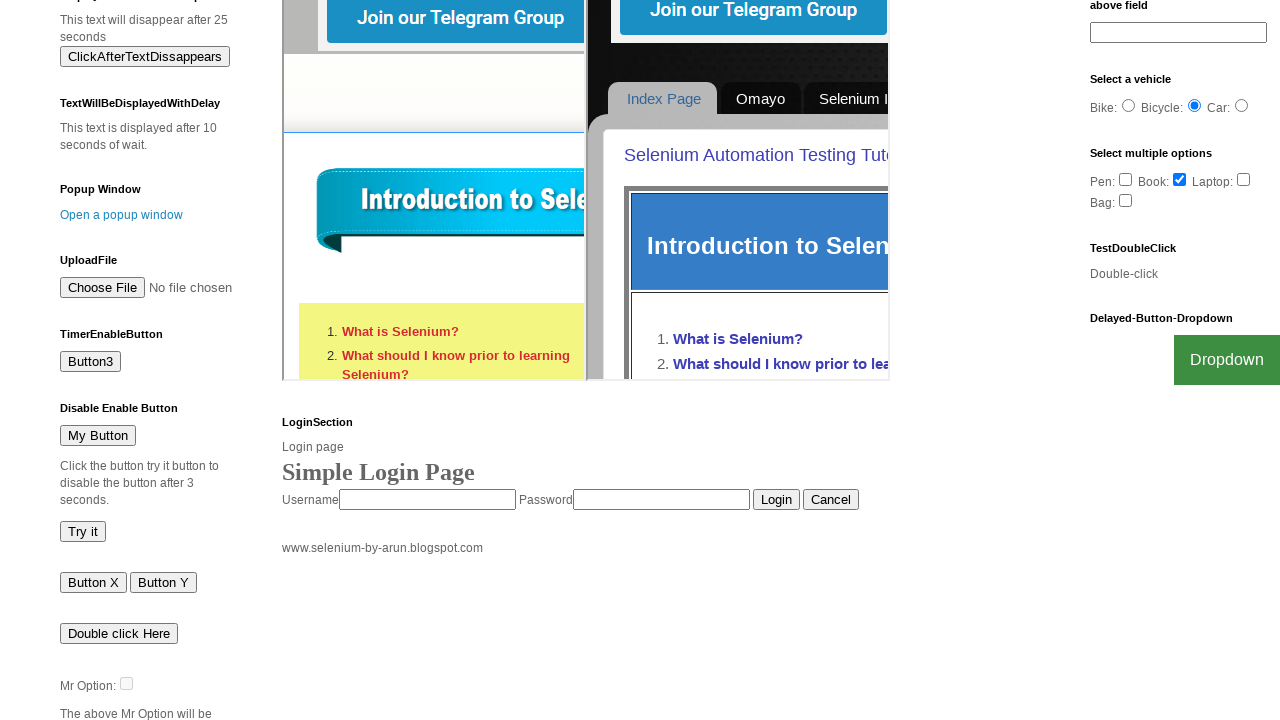

Dropdown items became visible again
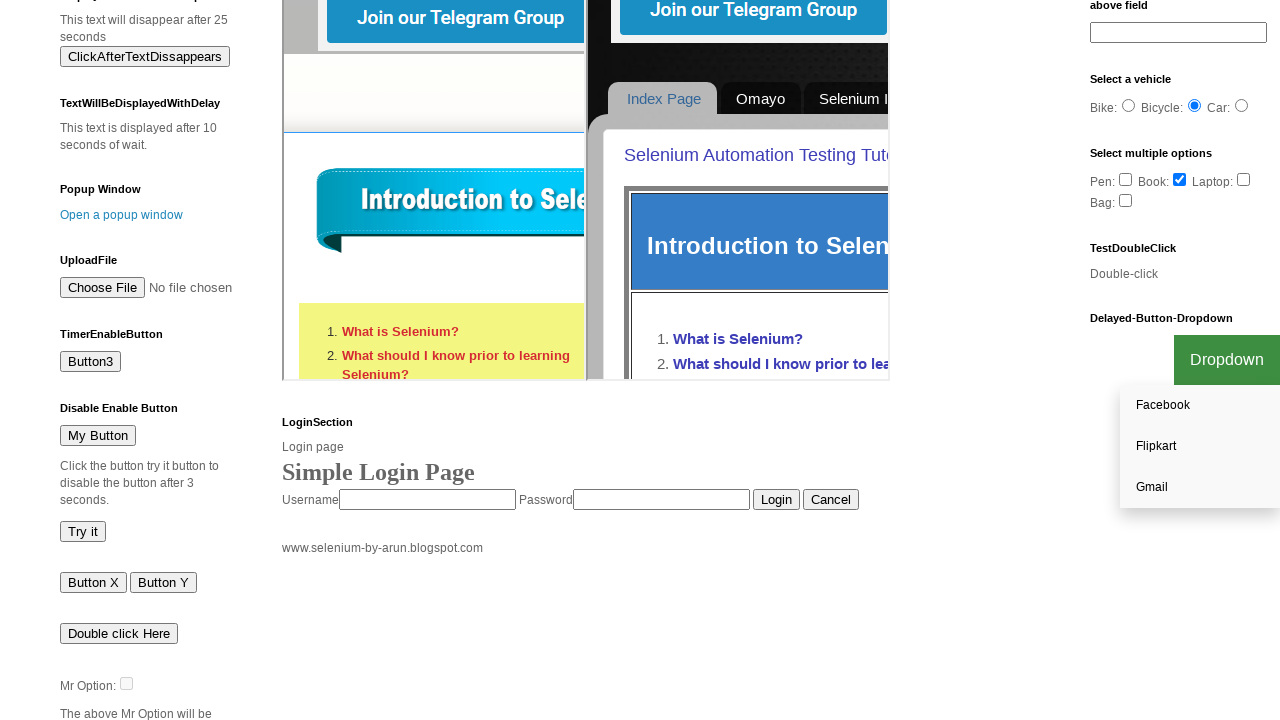

Opened dropdown link in new tab at (1200, 487) on #myDropdown>a >> nth=2
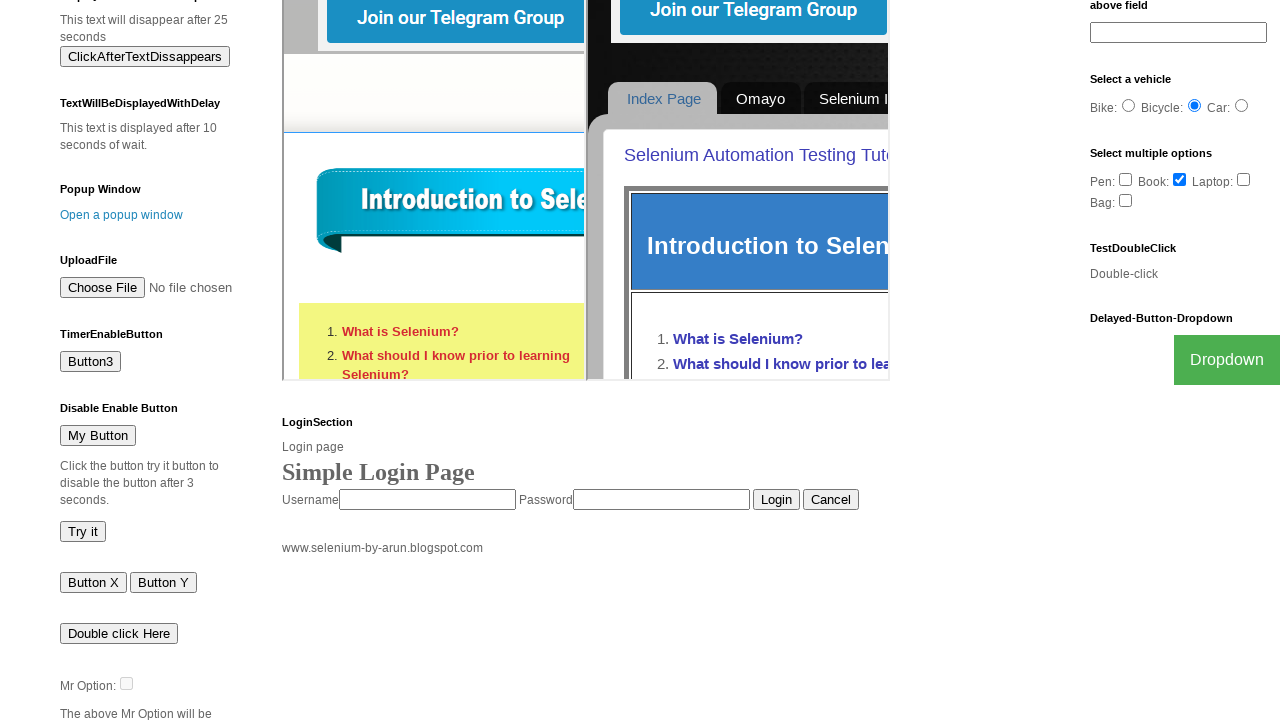

Clicked dropdown button to reopen menu at (1227, 360) on .dropbtn
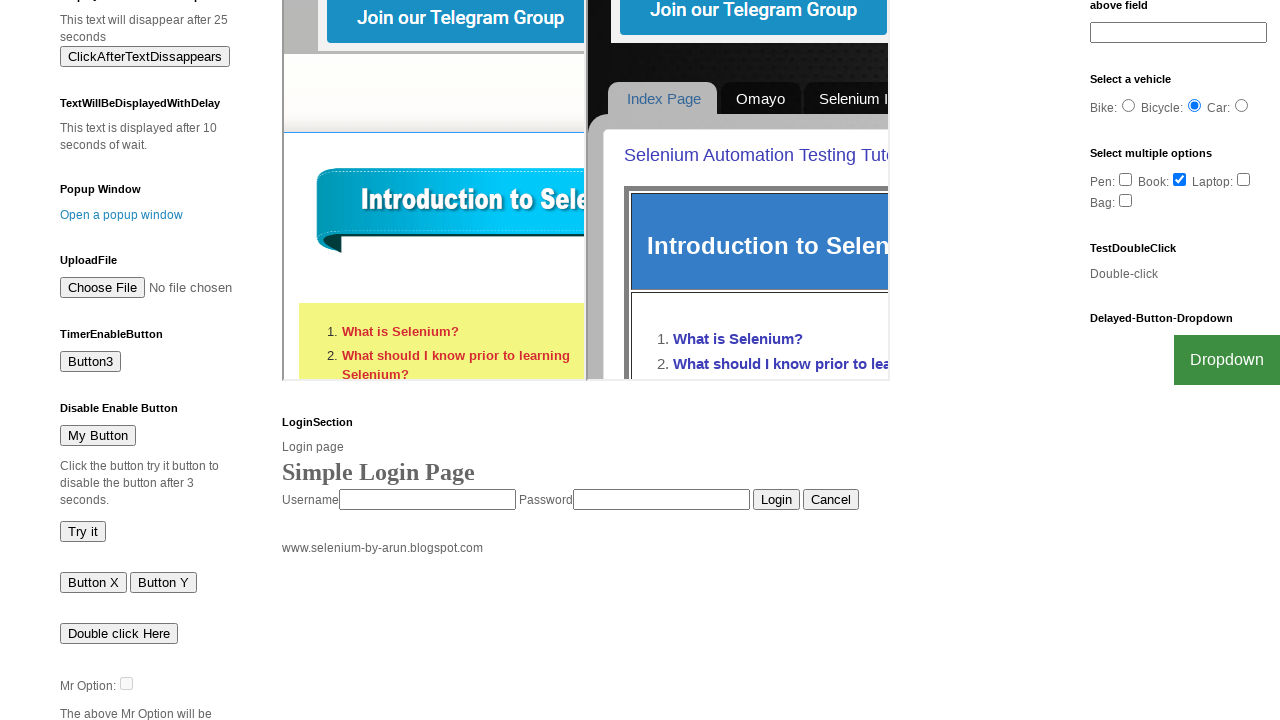

Dropdown items became visible again
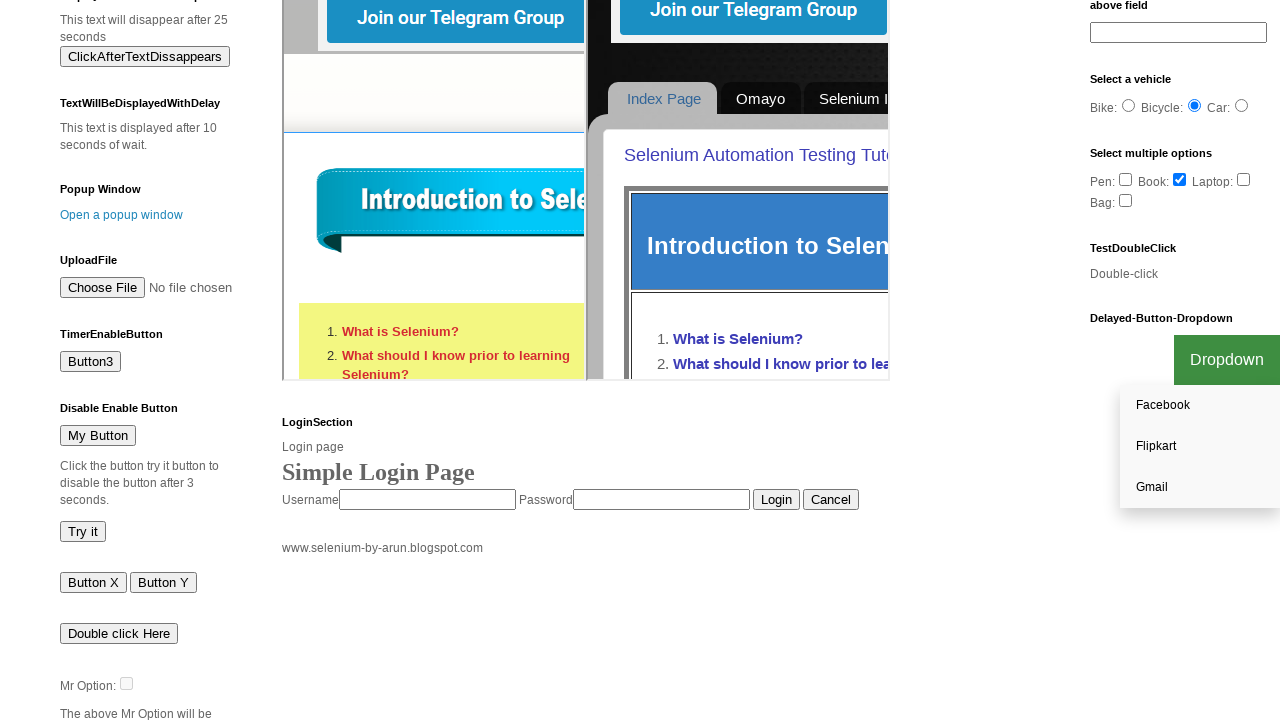

Retrieved all open pages/tabs
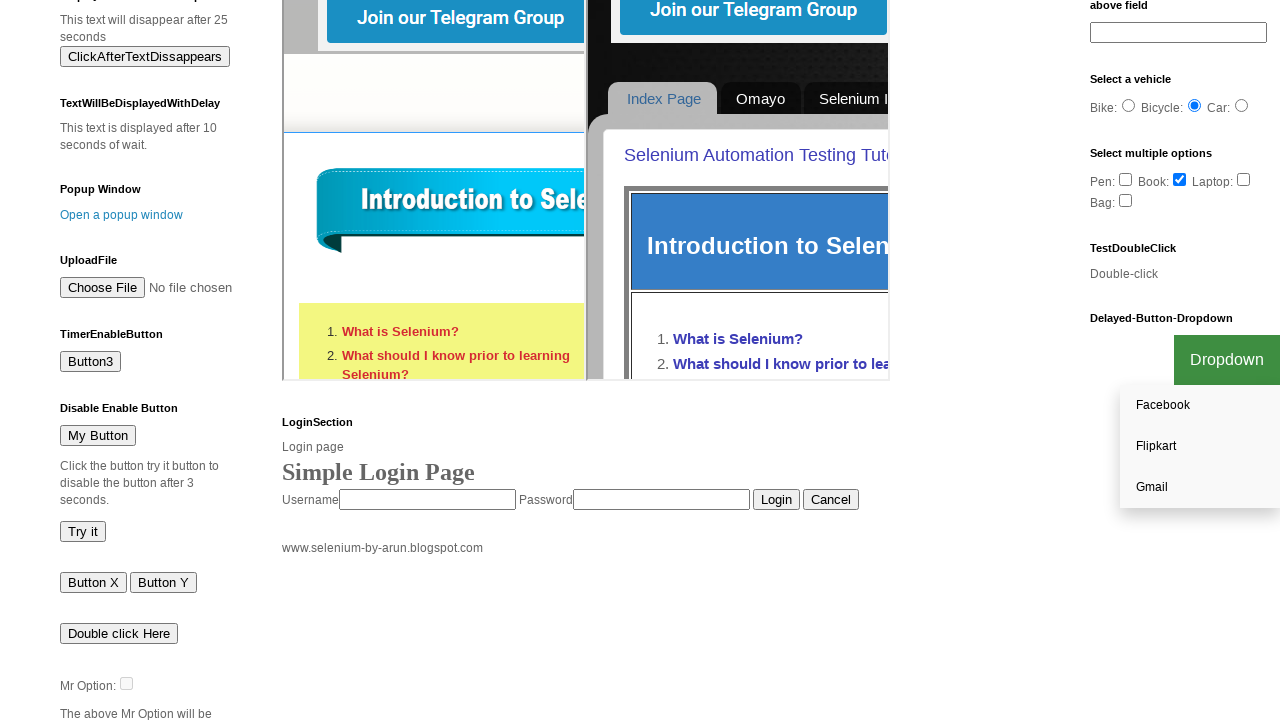

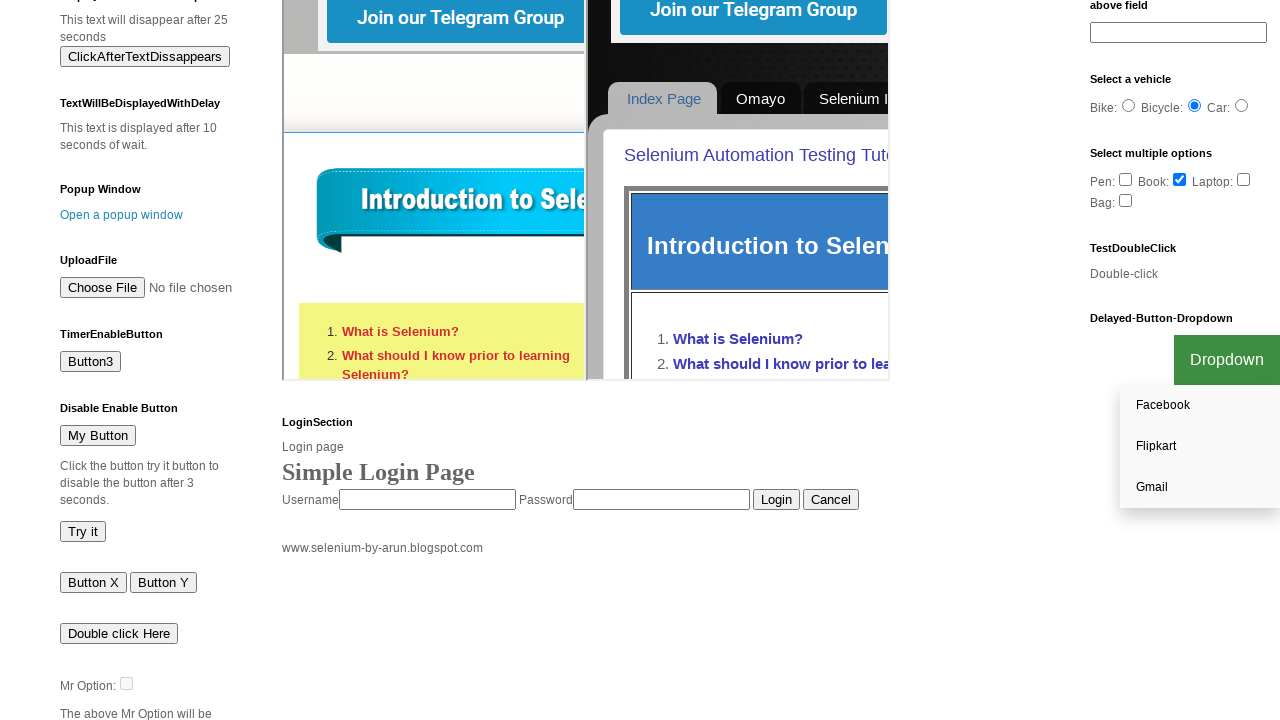